Tests dynamic table functionality by clicking table data button, clearing and inserting JSON data, refreshing the table, and verifying the table displays the correct data

Starting URL: https://testpages.herokuapp.com/styled/tag/dynamic-table.html

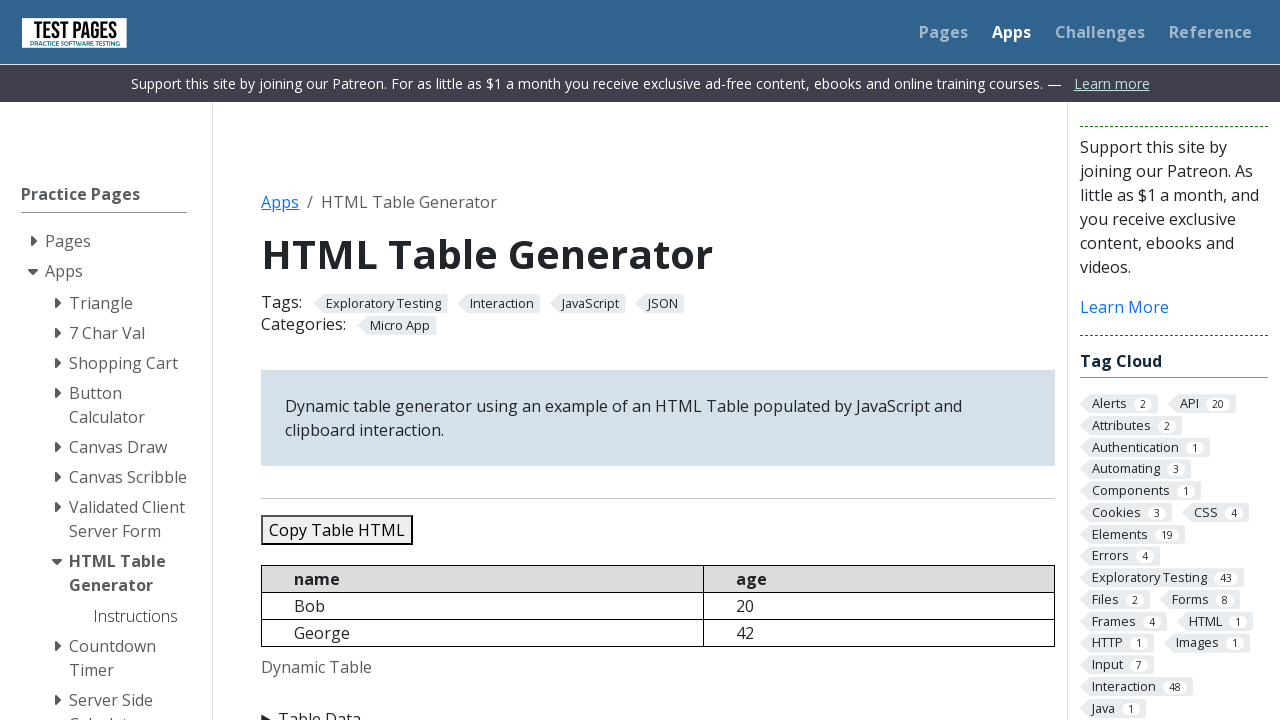

Clicked on Table Data button to expand the data input section at (658, 708) on xpath=//summary[text()='Table Data']
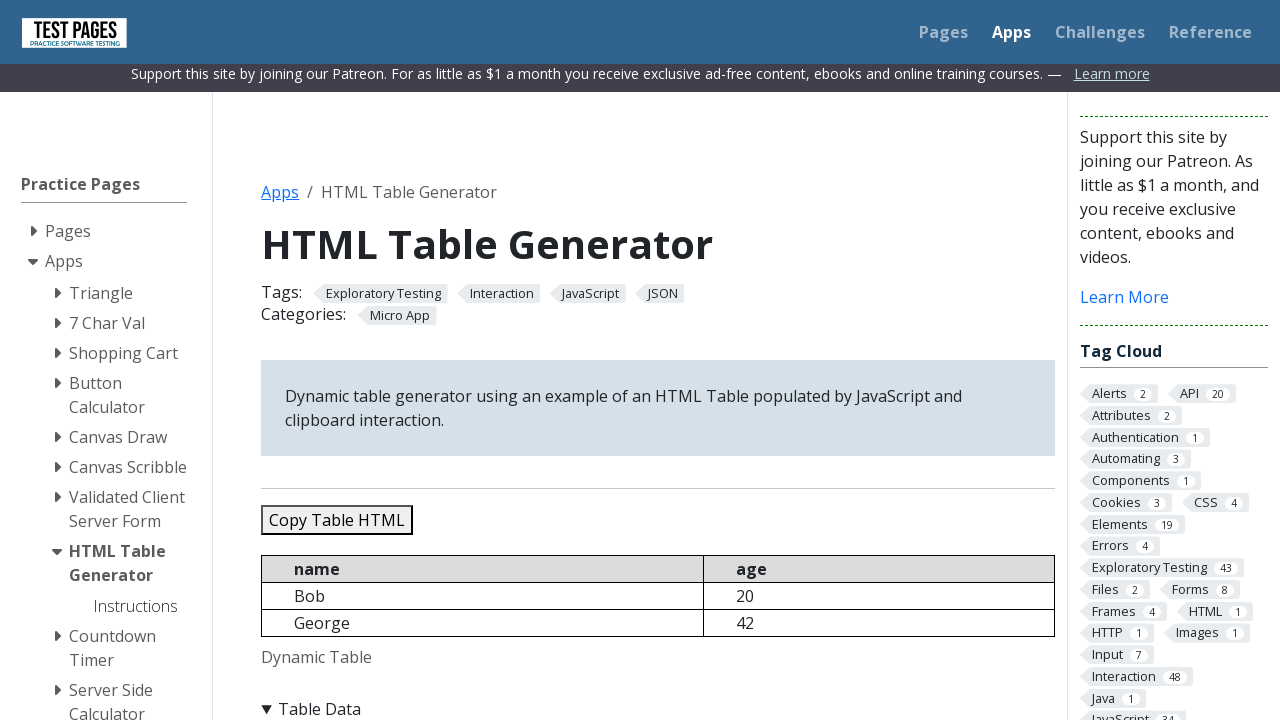

Cleared existing data in the JSON textarea on textarea#jsondata
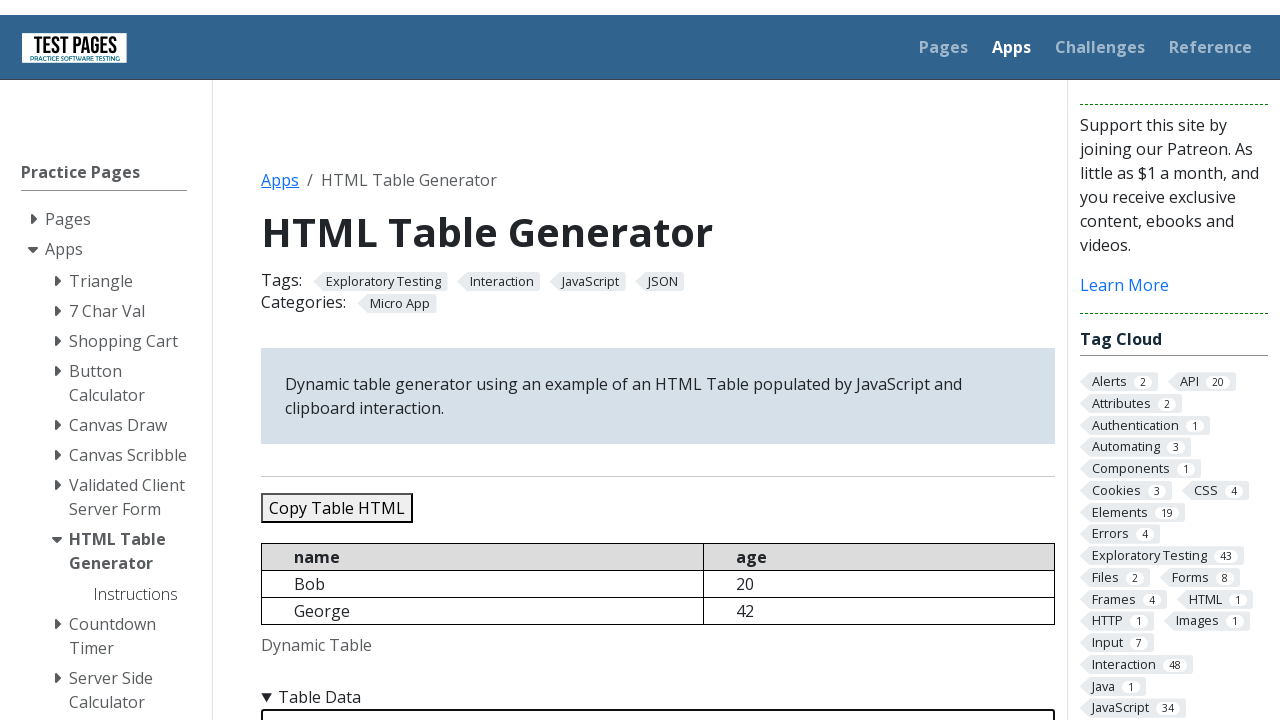

Inserted new JSON data with 5 records into the textarea on textarea#jsondata
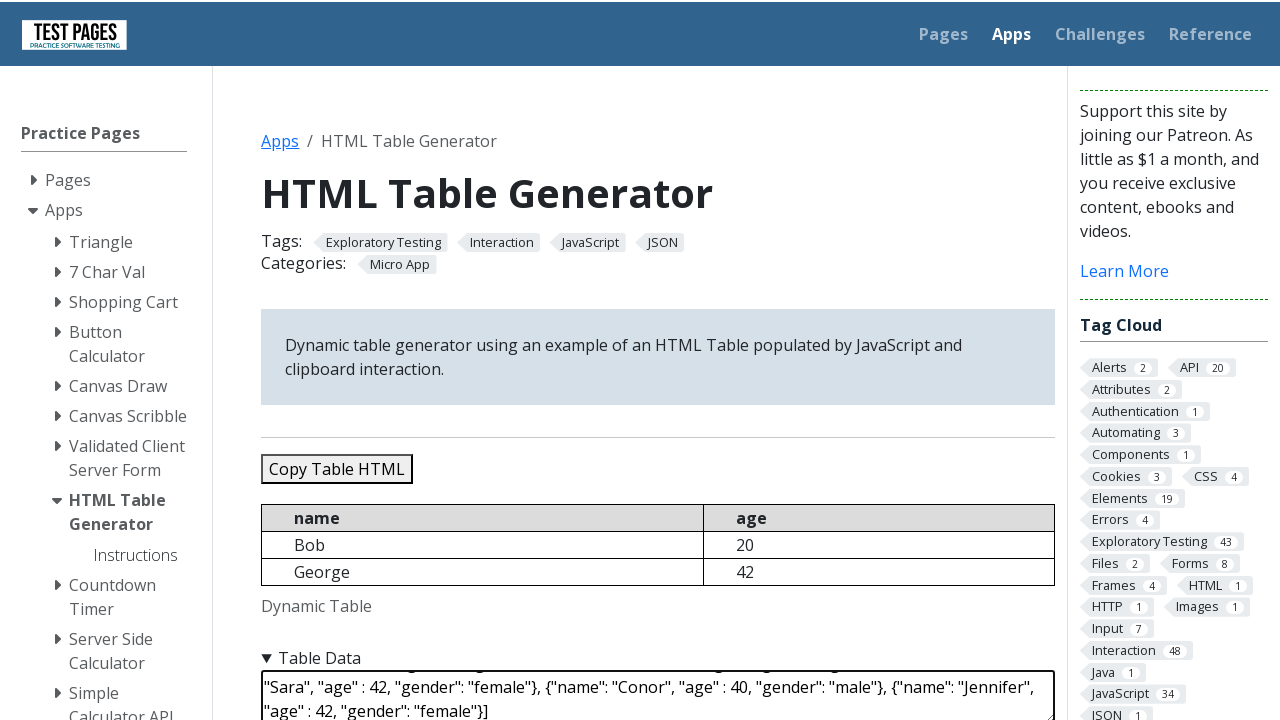

Clicked Refresh Table button to update the table with new data at (359, 360) on xpath=//button[text()='Refresh Table']
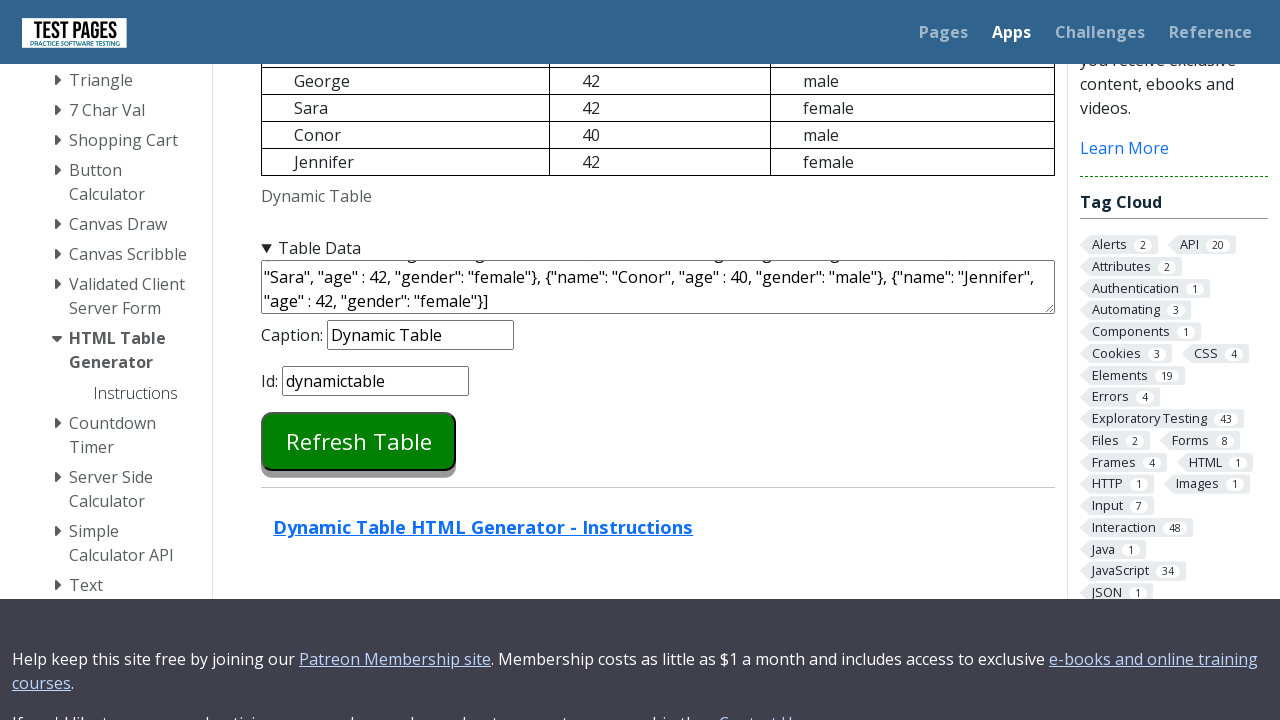

Table rows loaded and became visible
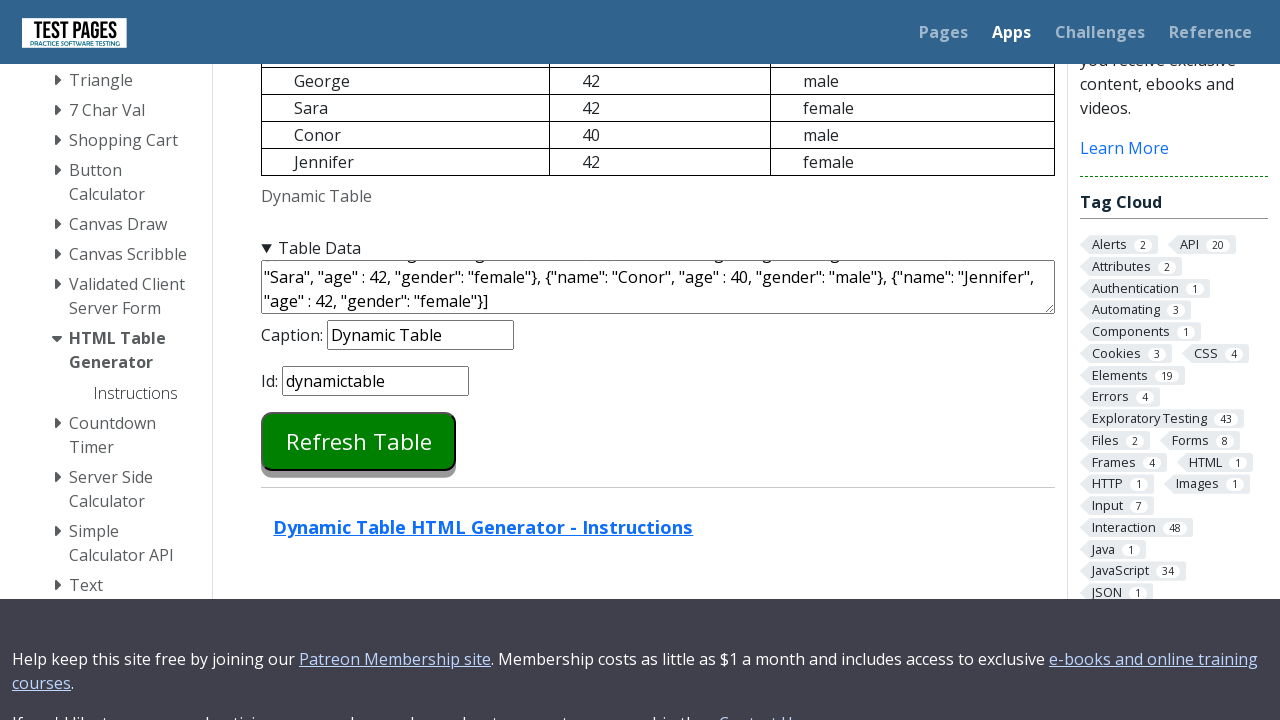

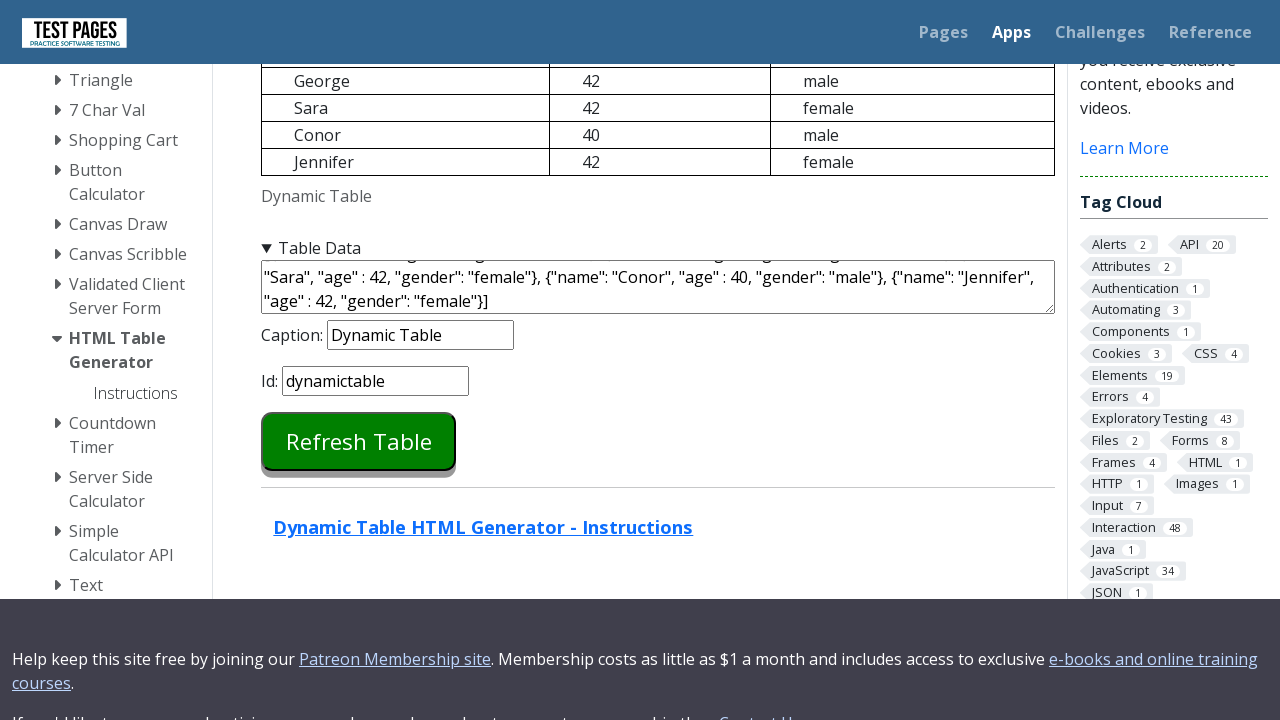